Tests the CNPJ generator by clicking the generate button and waiting for a formatted CNPJ number to appear with punctuation mask.

Starting URL: https://www.4devs.com.br/gerador_de_cnpj

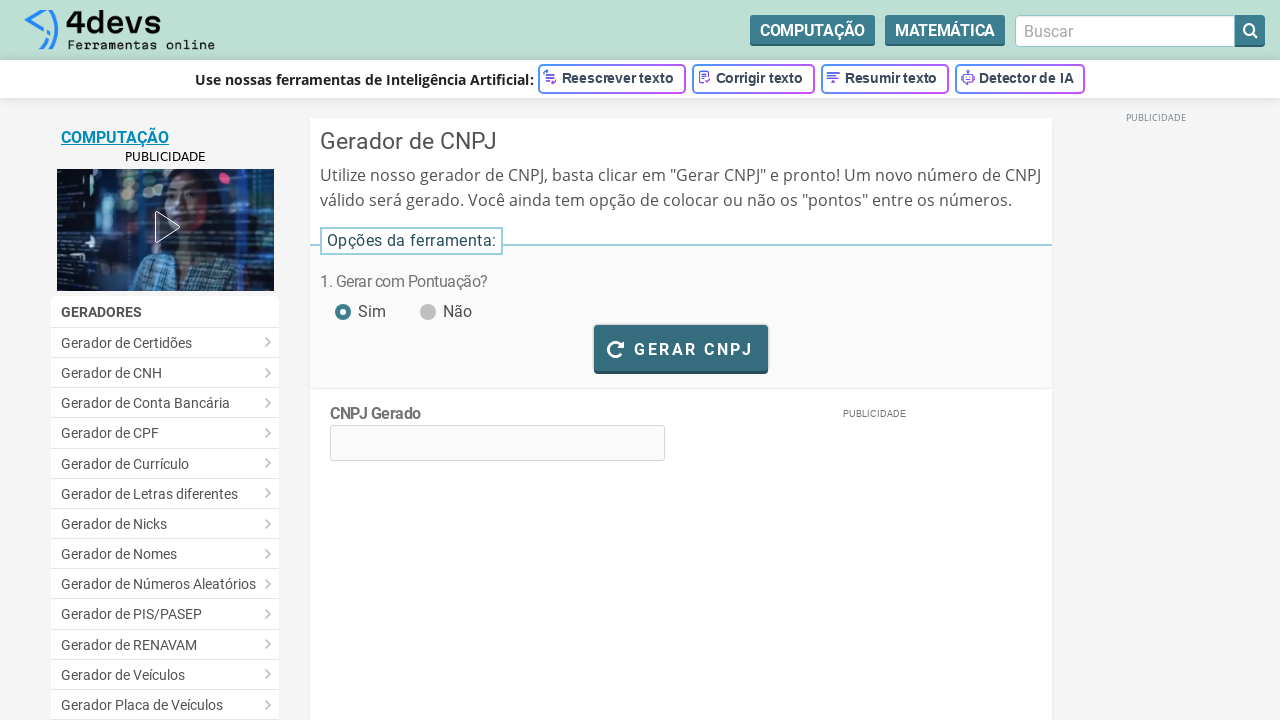

Clicked the generate CNPJ button at (681, 348) on #bt_gerar_cnpj
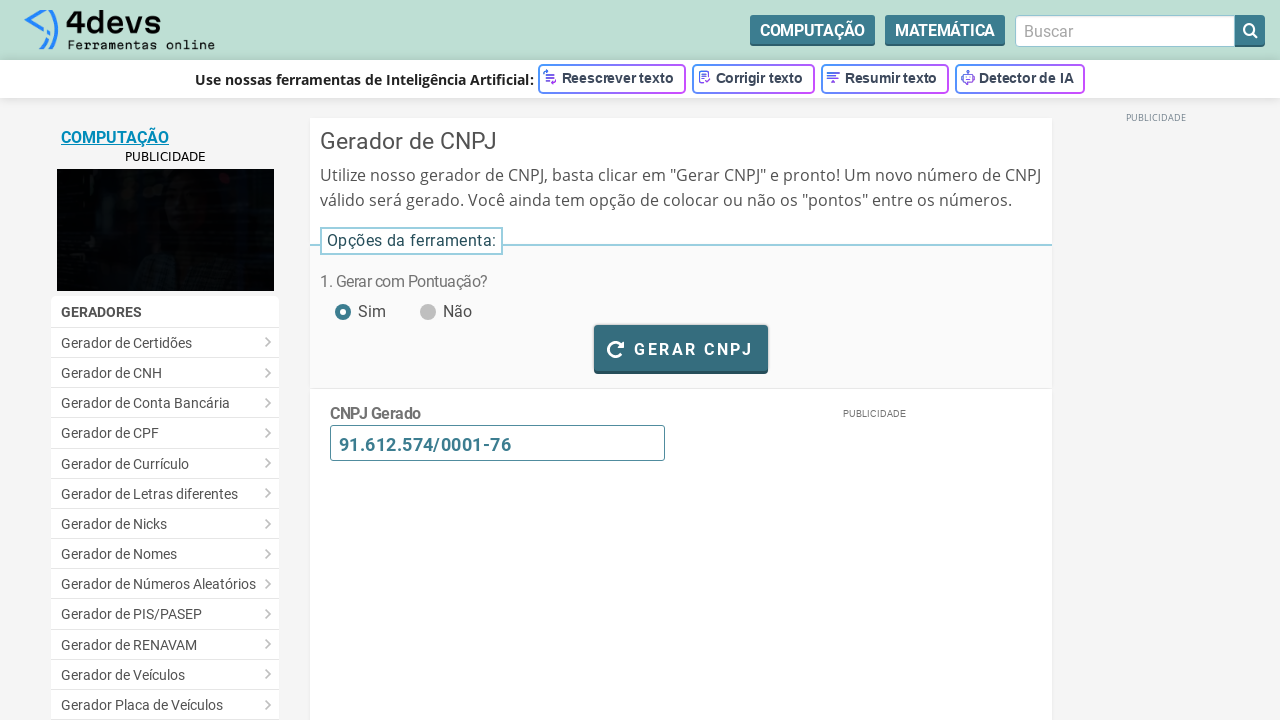

Waited for CNPJ generation to complete - loading state disappeared
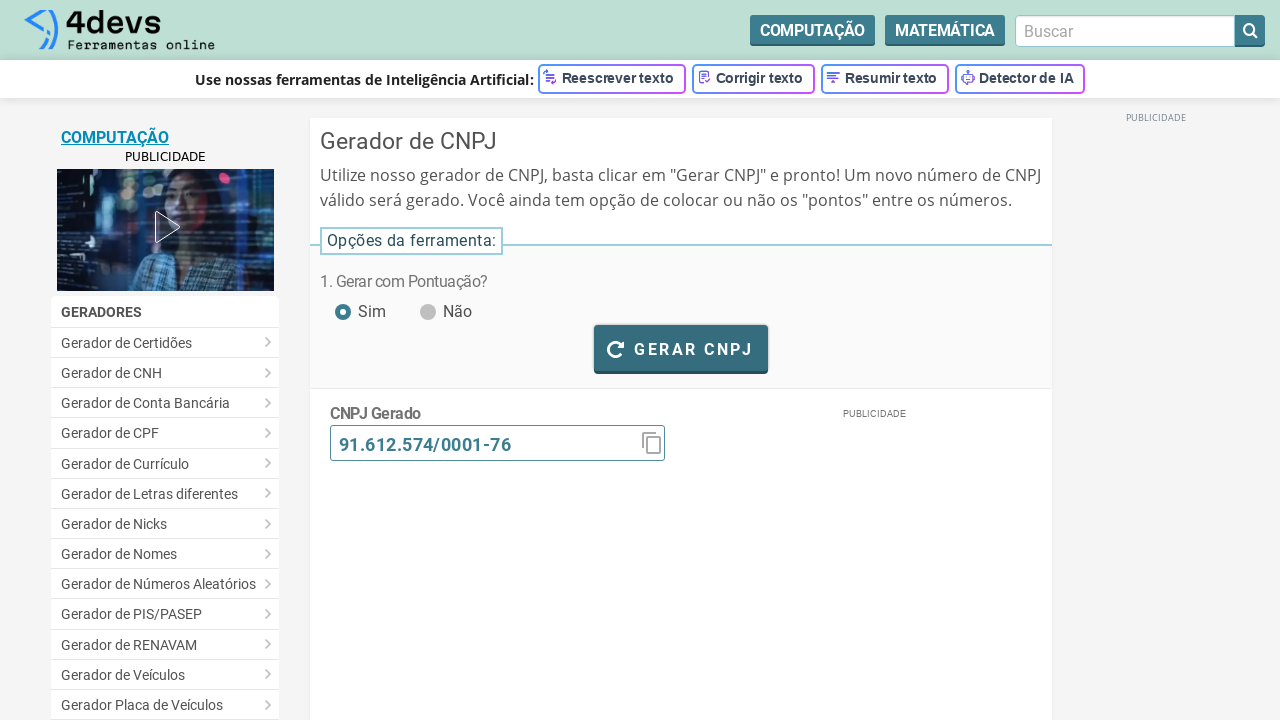

Verified CNPJ element is visible with formatted mask punctuation
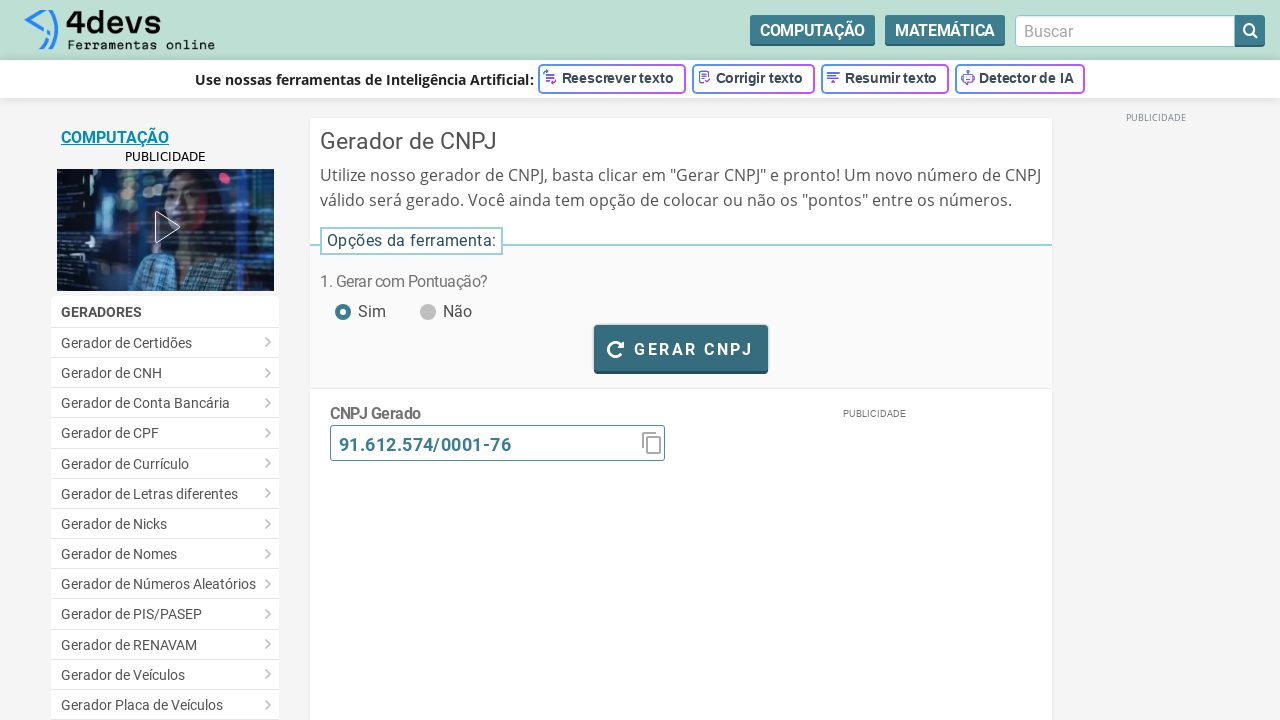

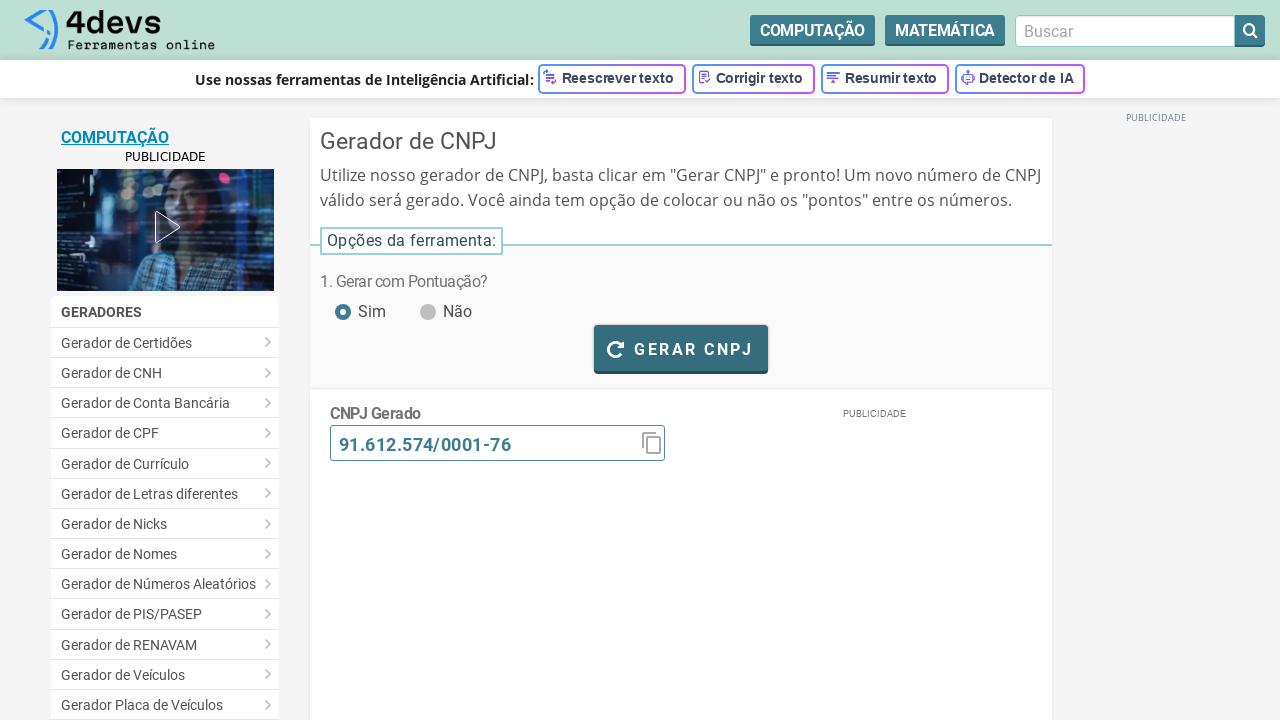